Tests selecting radio buttons by clicking "Si" and then "No" options.

Starting URL: https://thefreerangetester.github.io/sandbox-automation-testing/

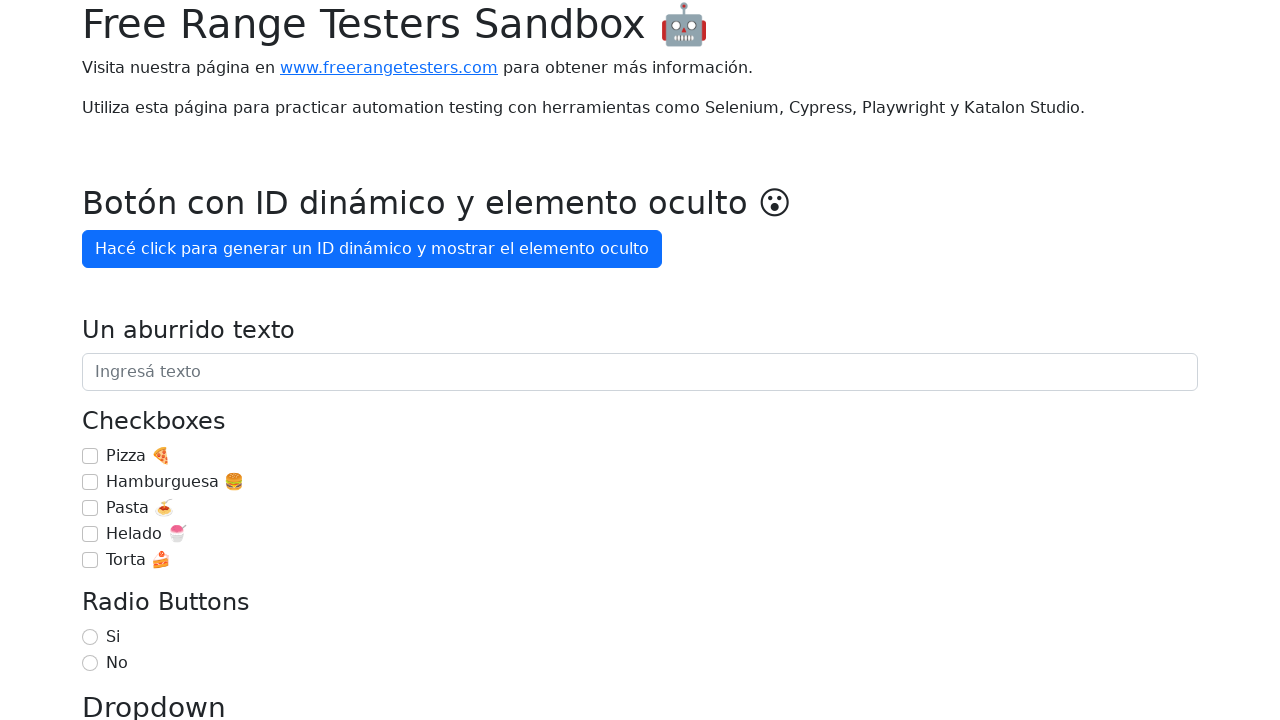

Navigated to sandbox automation testing page
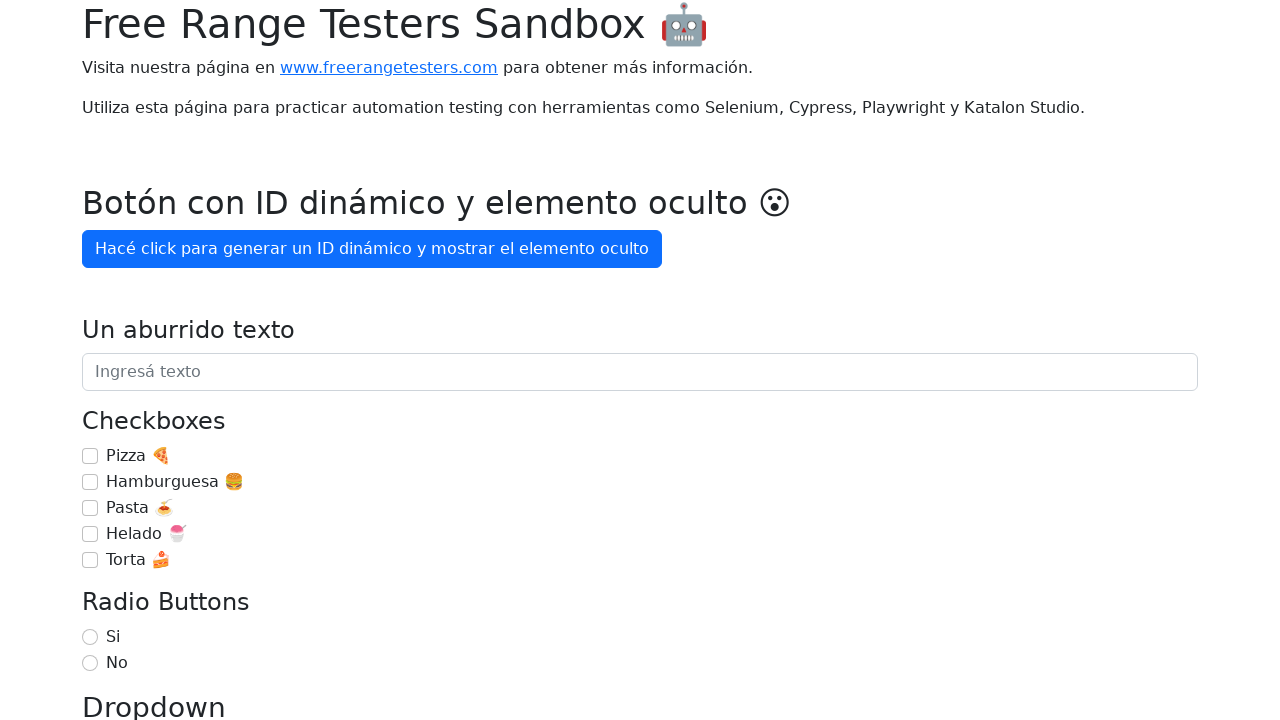

Clicked 'Si' radio button option at (90, 637) on internal:role=radio[name="Si"i]
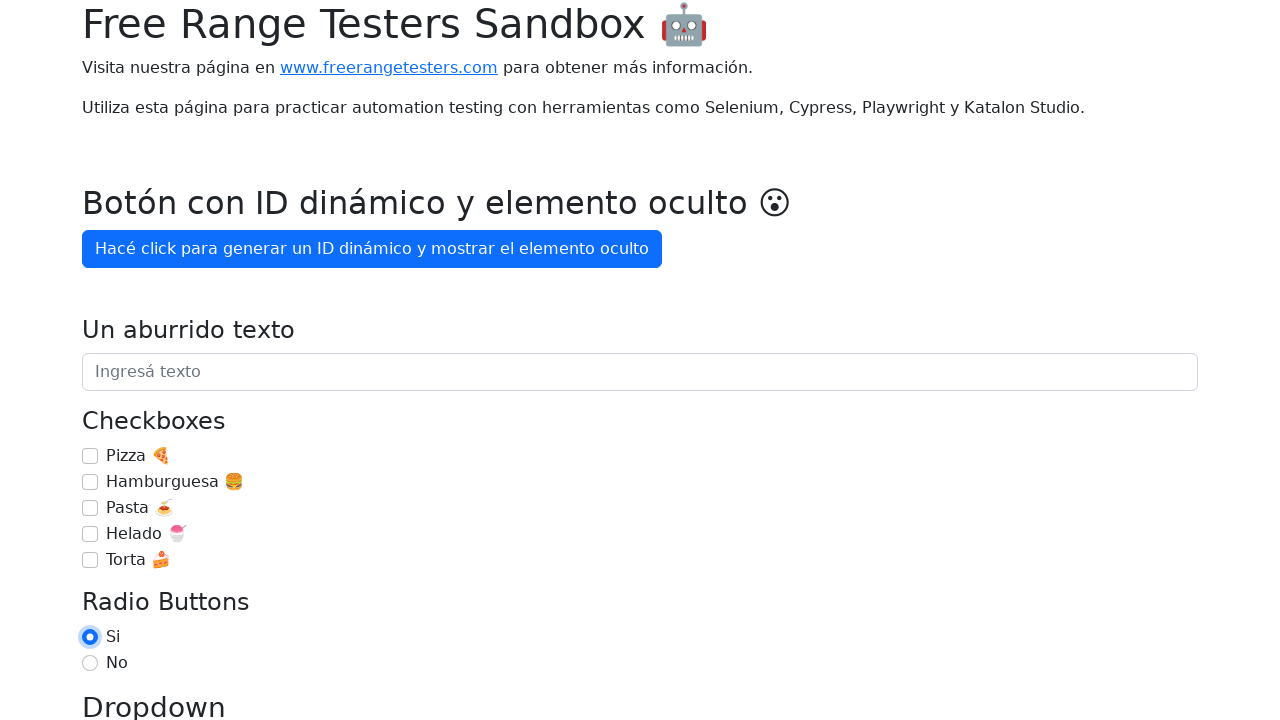

Clicked 'No' radio button option at (90, 663) on internal:role=radio[name="No"i]
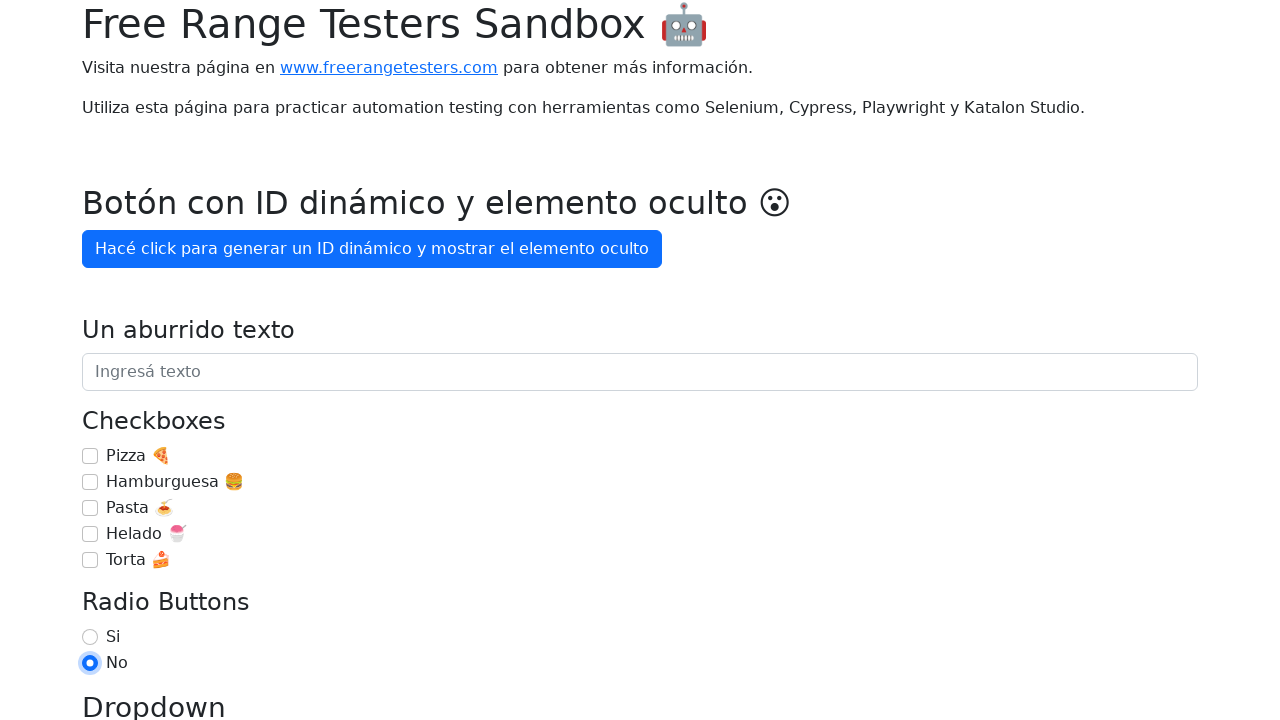

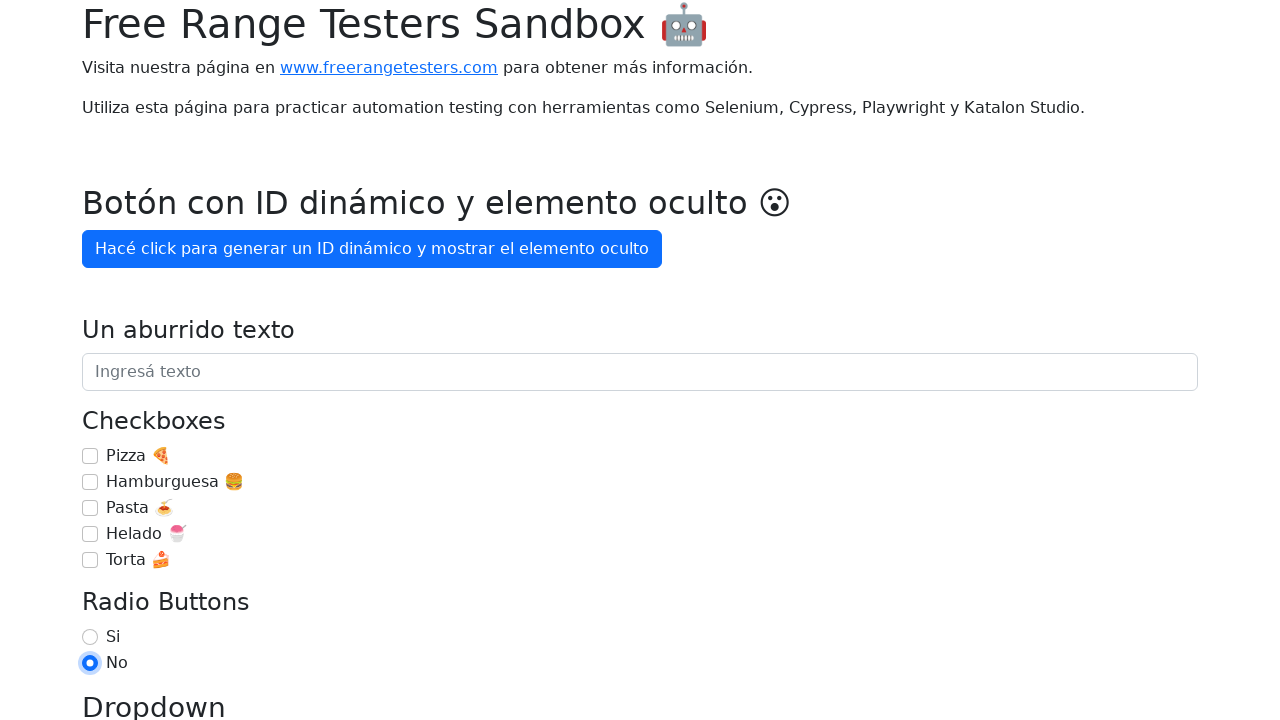